Tests sign-up validation when username field is left empty, verifying that an error alert appears

Starting URL: https://demoblaze.com/

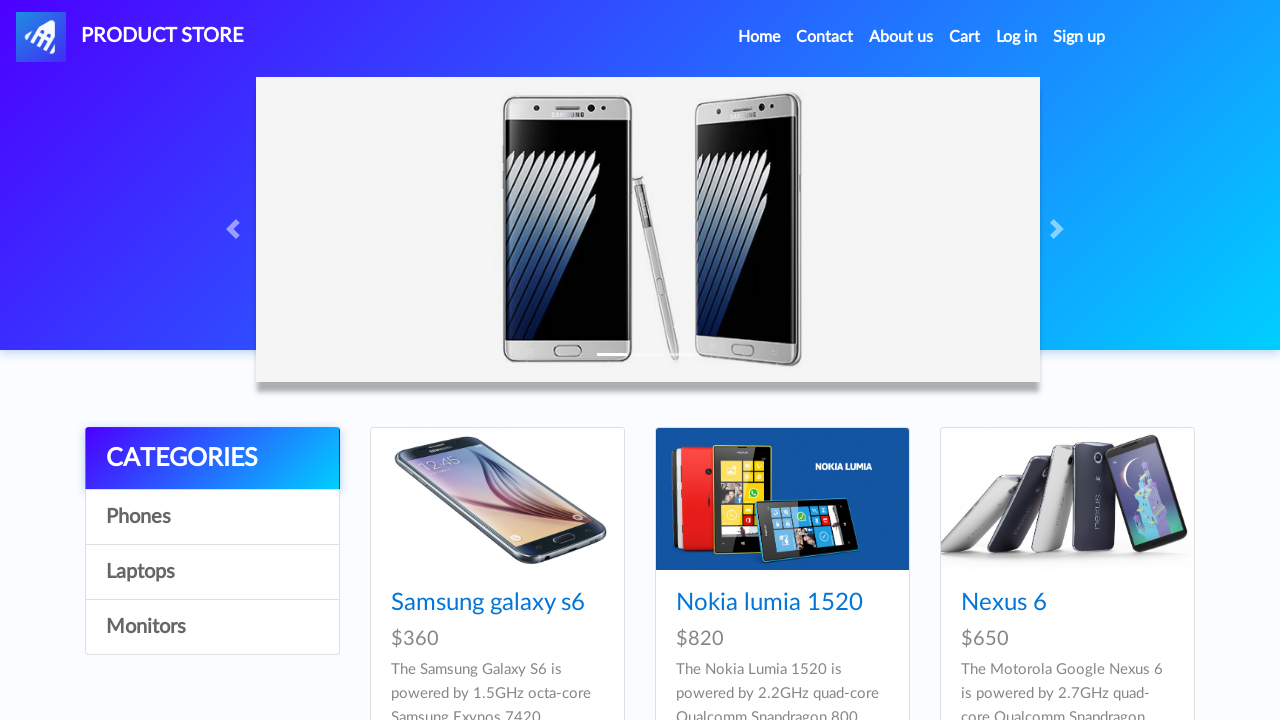

Clicked Sign Up button in navigation at (1079, 37) on #signin2
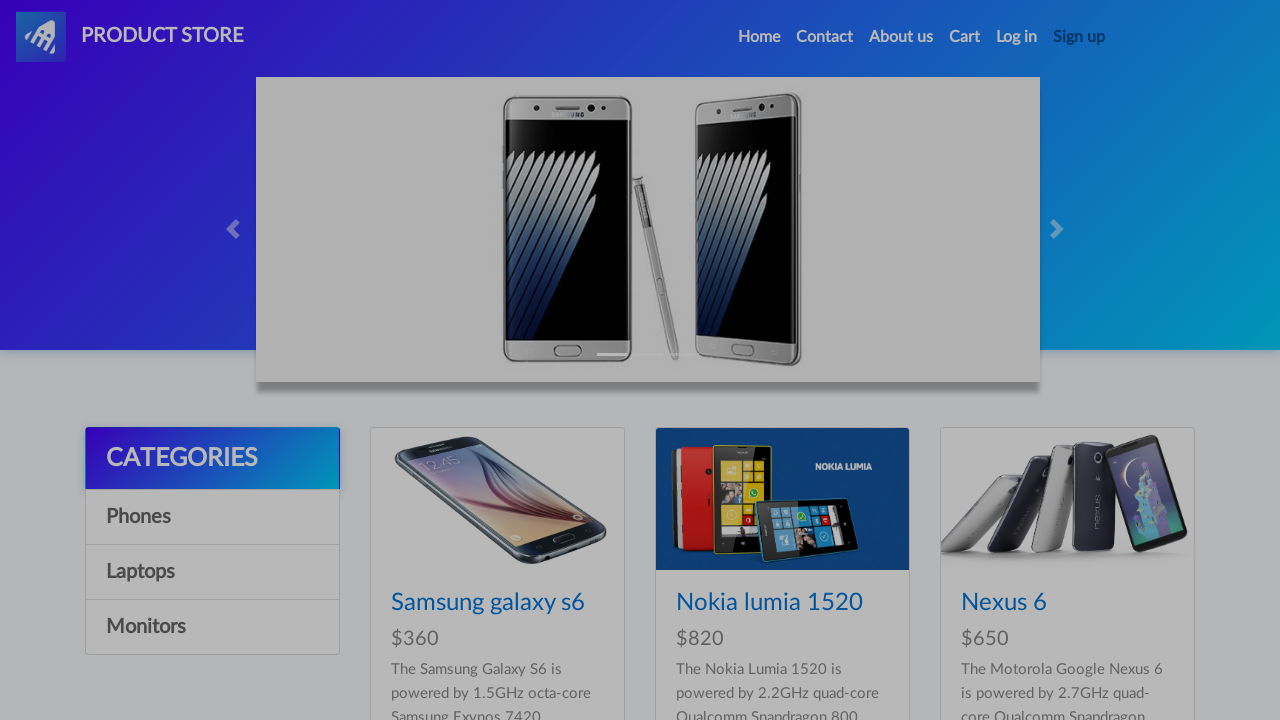

Sign-up modal became visible
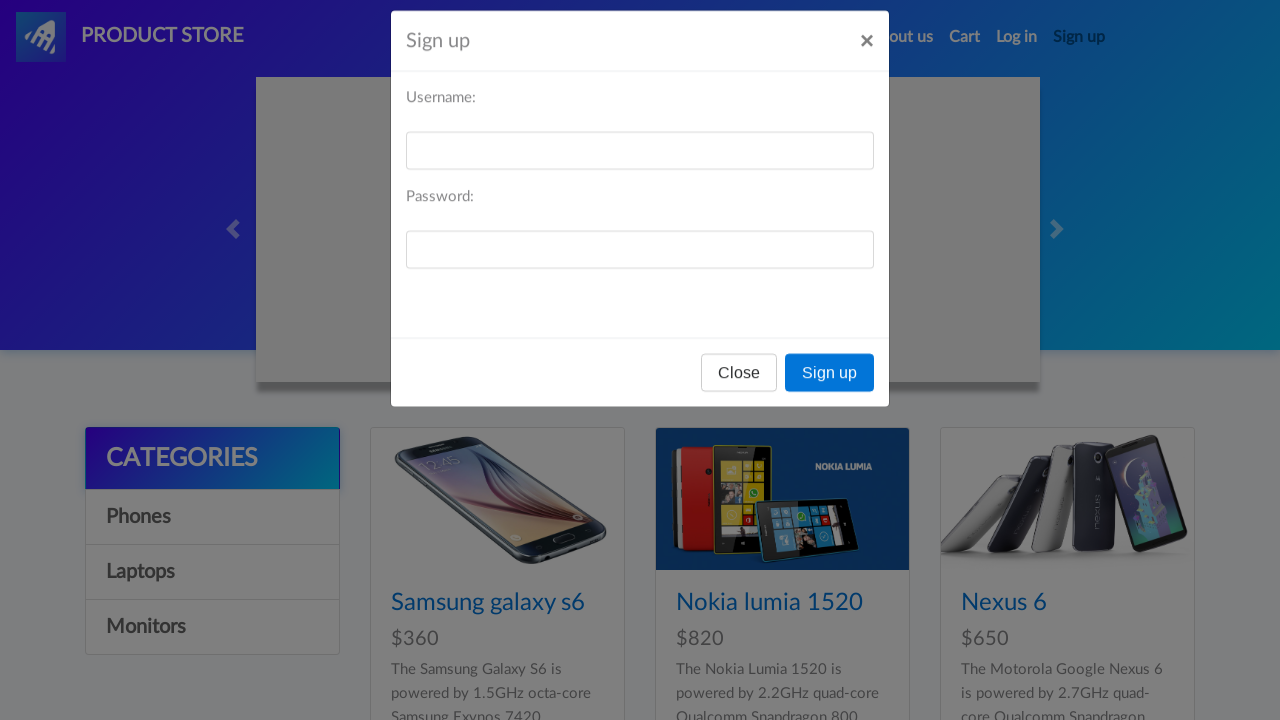

Filled password field without entering username on #sign-password
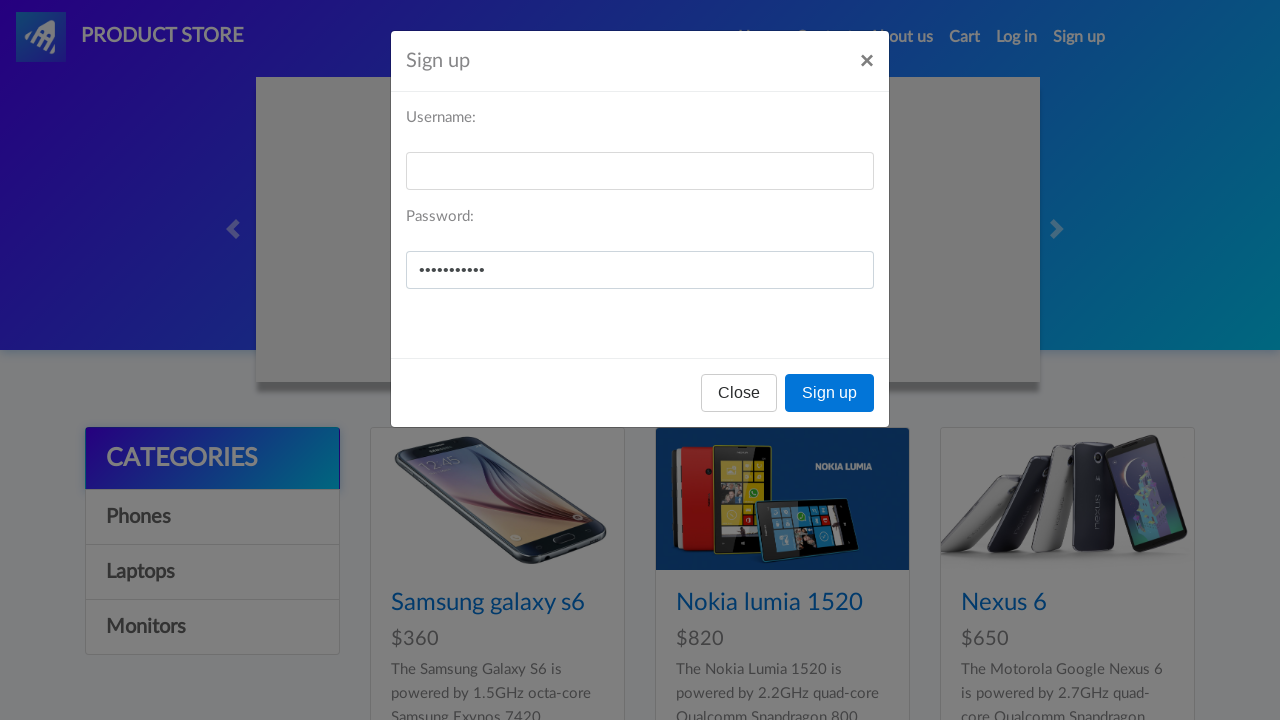

Clicked Sign Up button in modal to trigger validation at (830, 393) on button[onclick='register()']
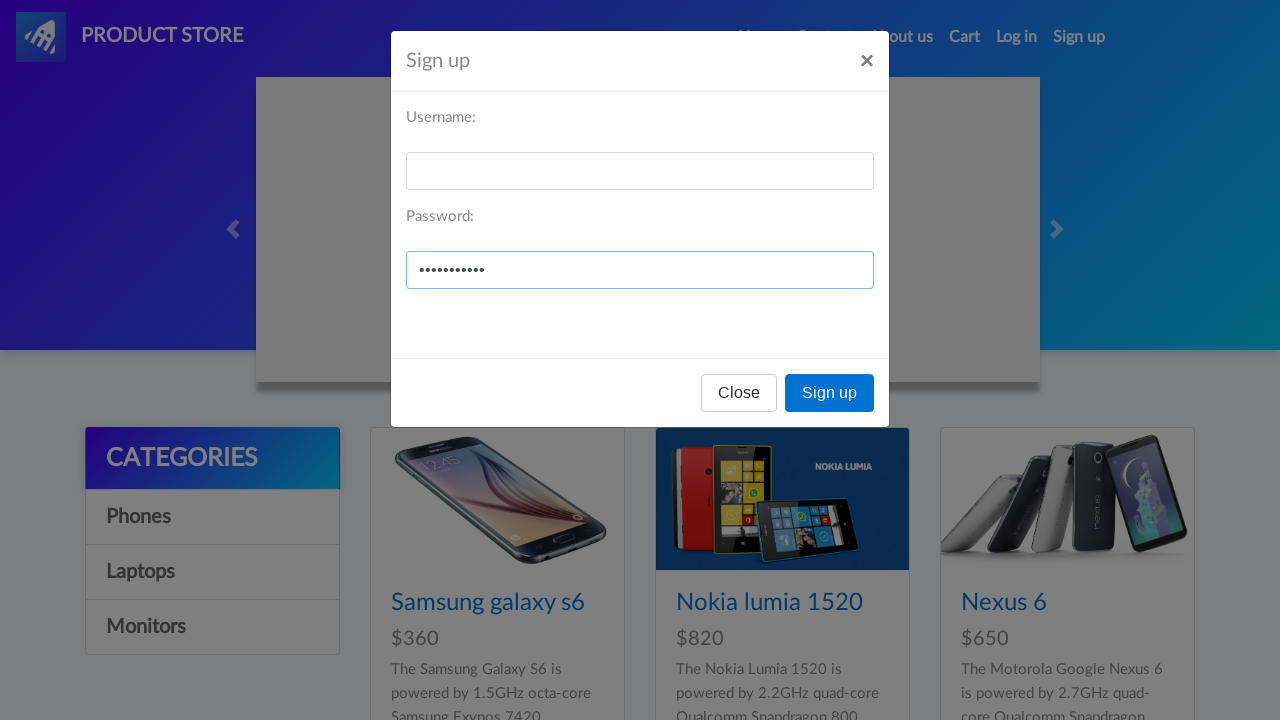

Set up dialog handler to accept alerts
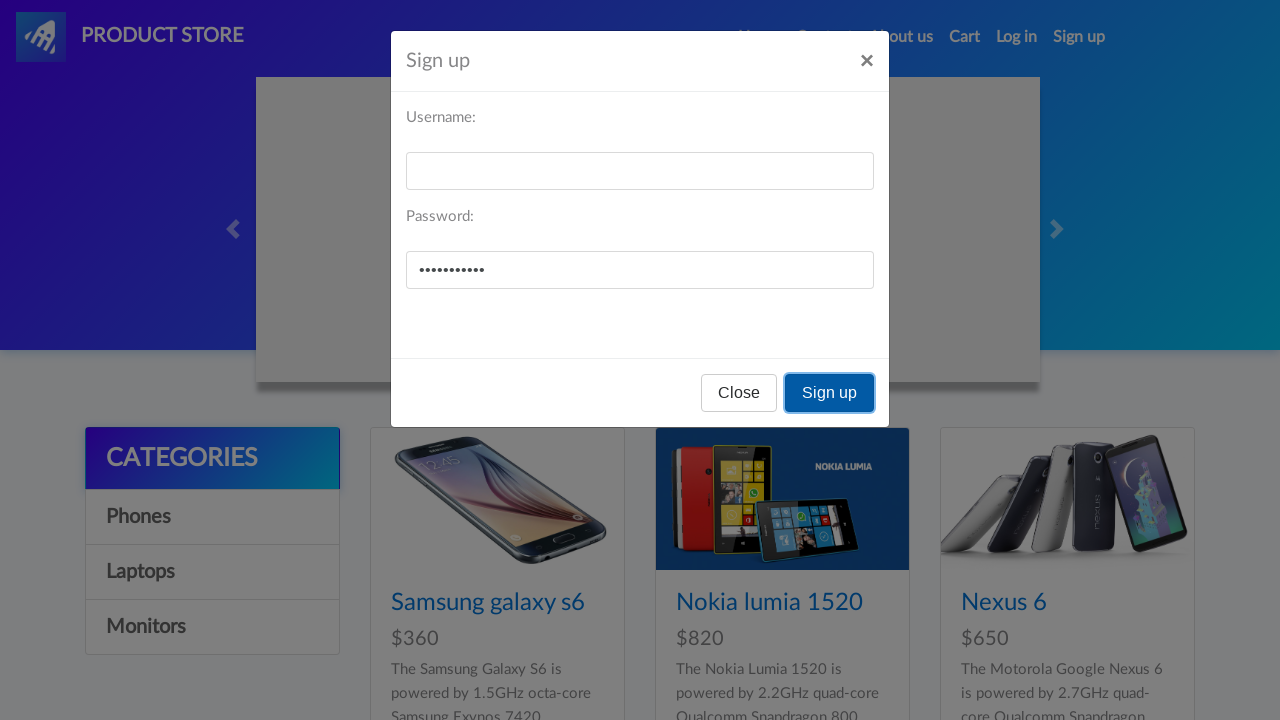

Waited 2 seconds for alert to appear and be processed
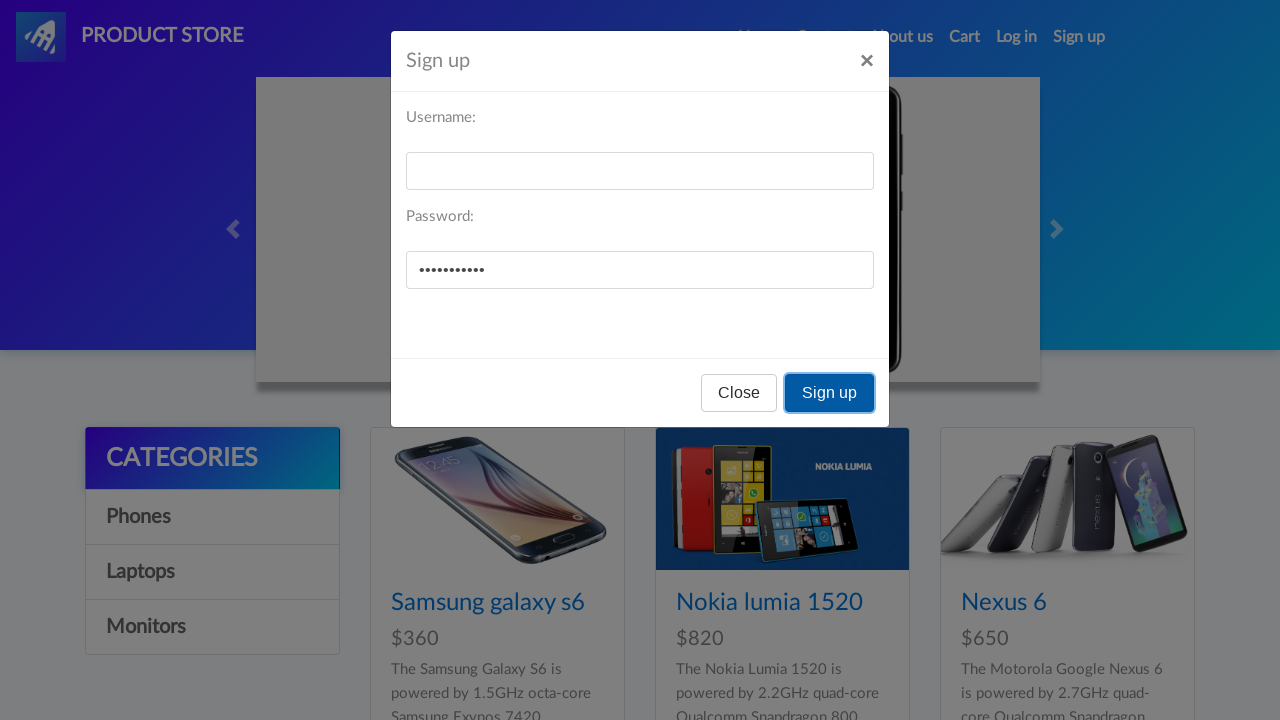

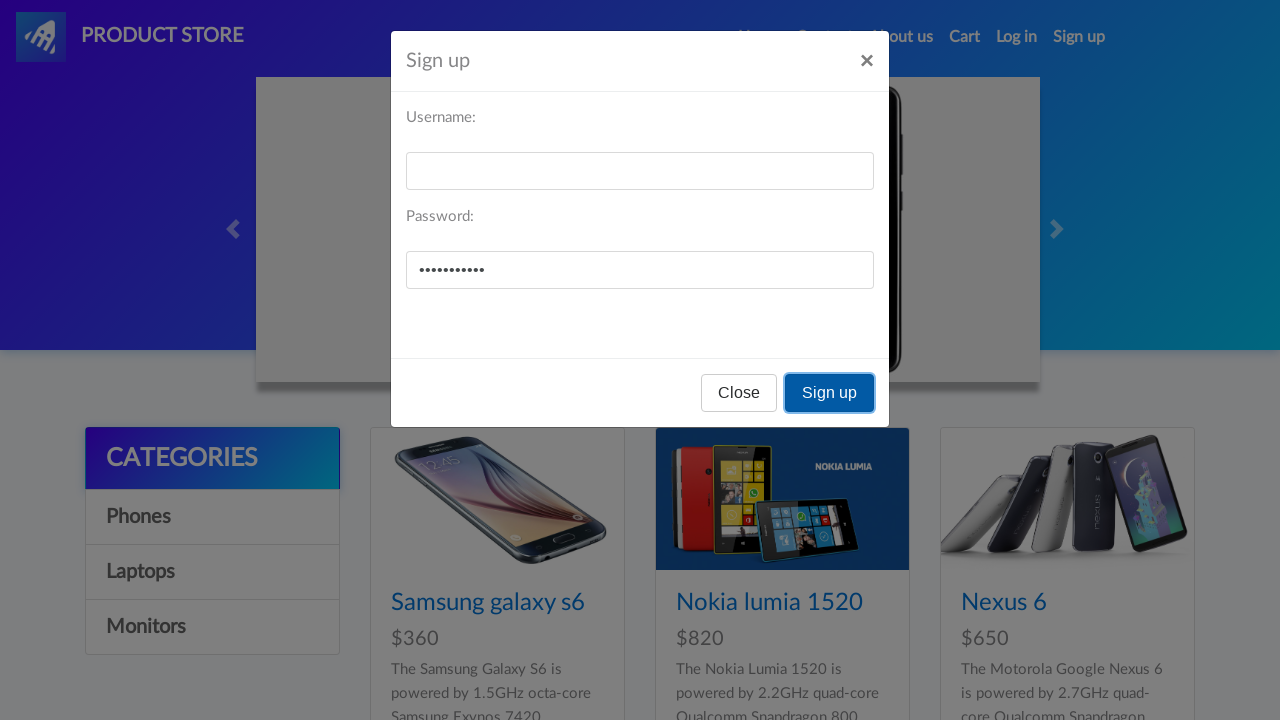